Tests handling of JavaScript alert dialogs by clicking a button that triggers an alert and accepting it

Starting URL: https://demo.automationtesting.in/Alerts.html

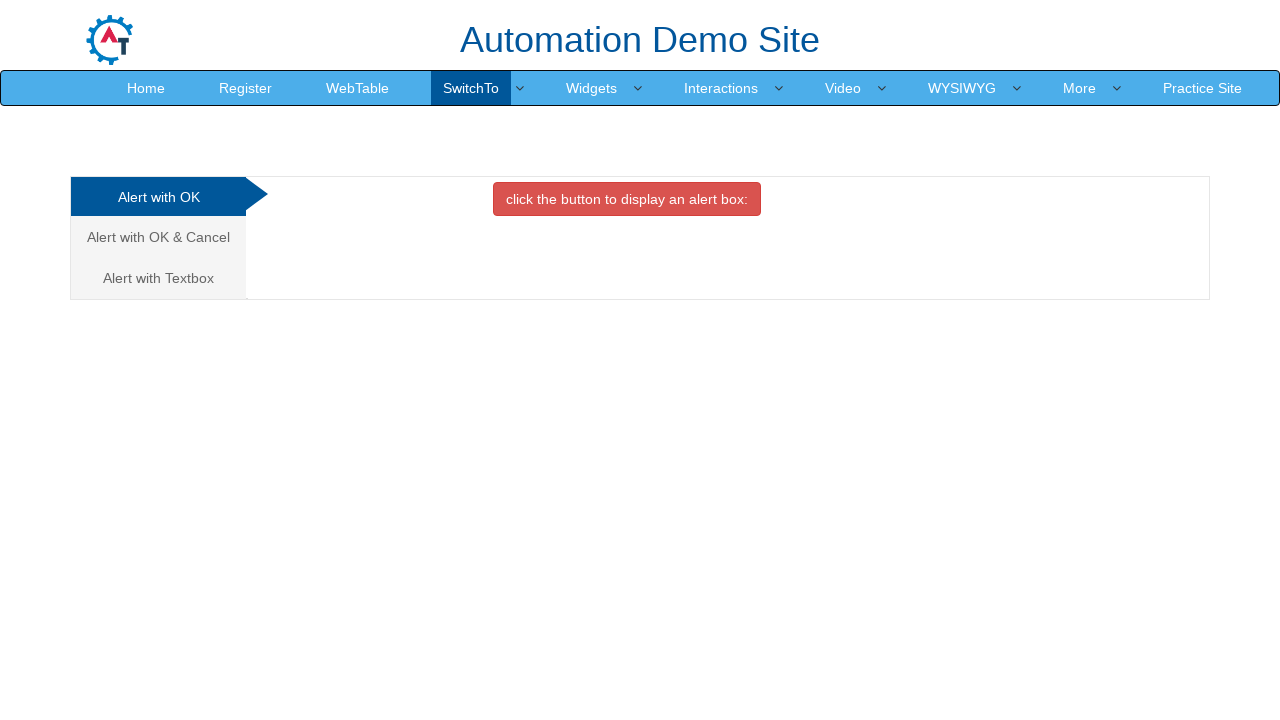

Set up dialog handler to accept JavaScript alerts
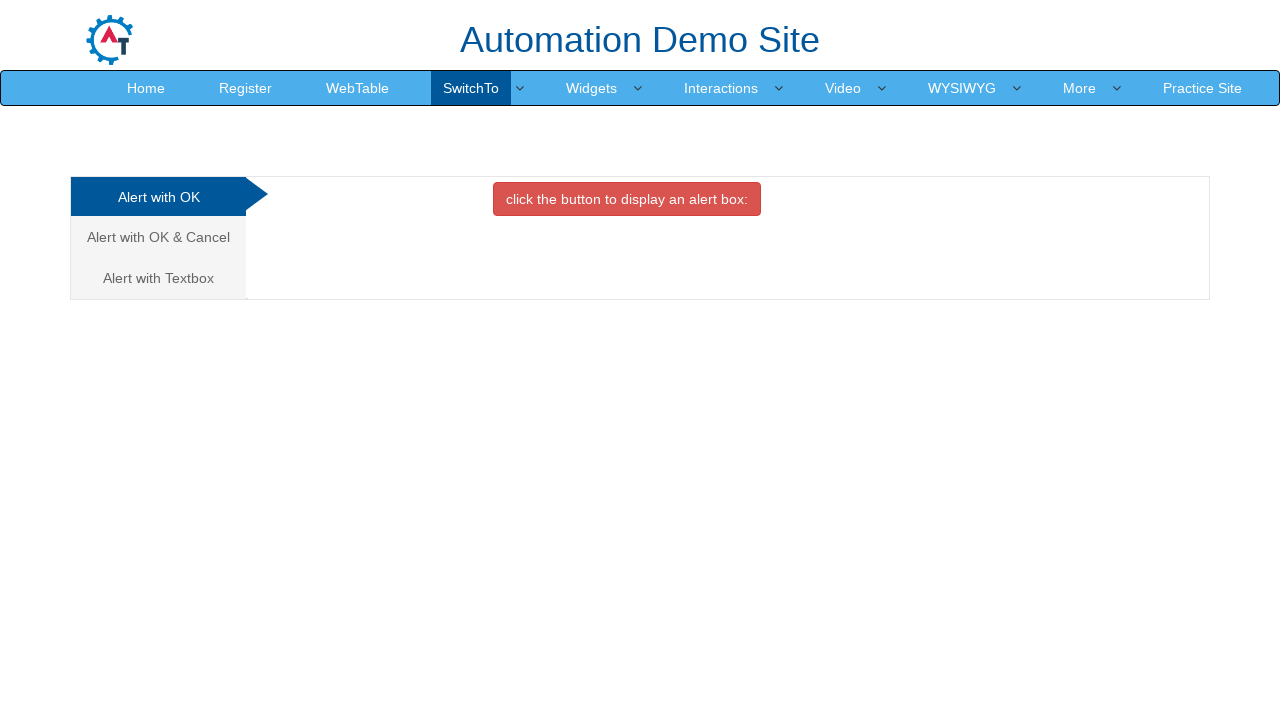

Clicked button to trigger alert dialog
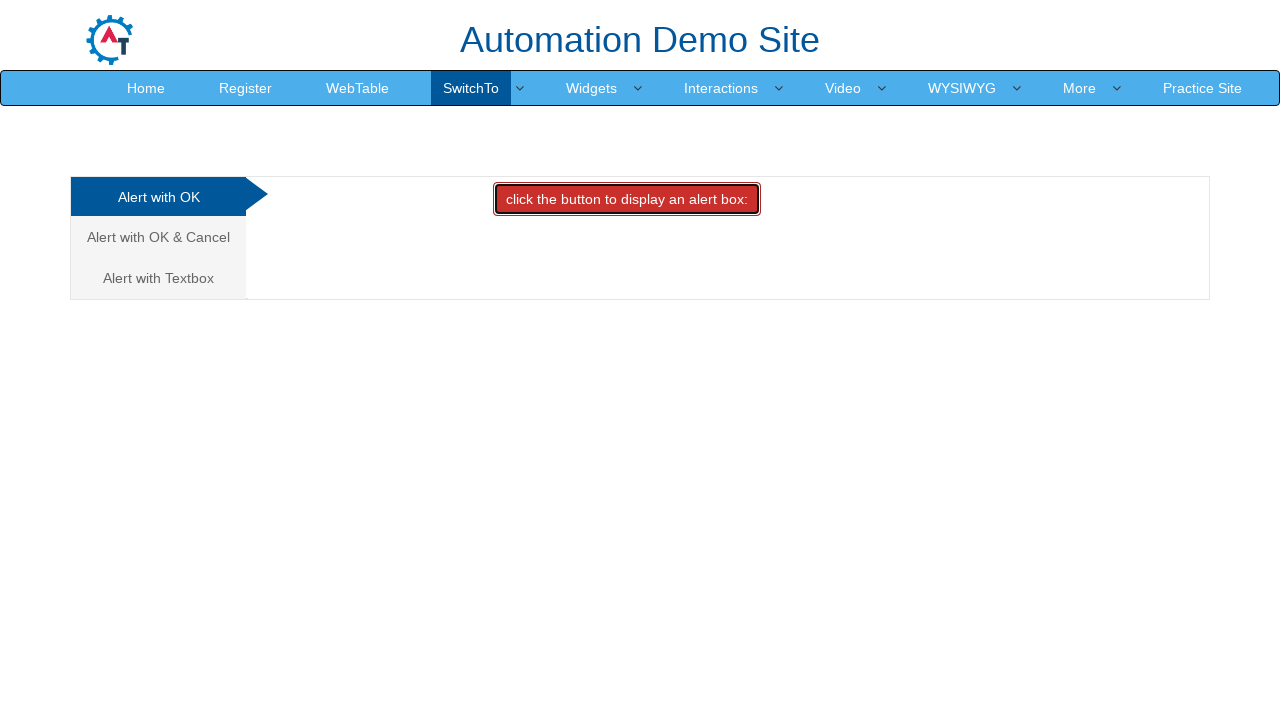

Waited for alert dialog to be processed and accepted
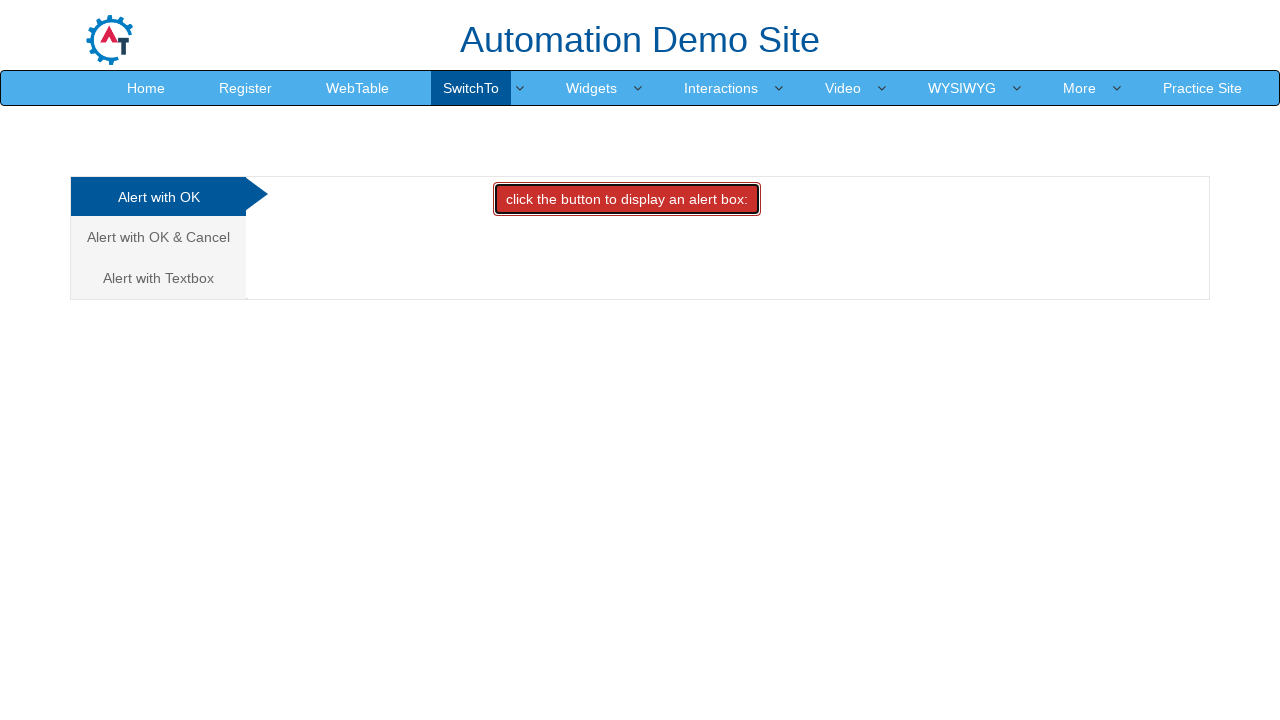

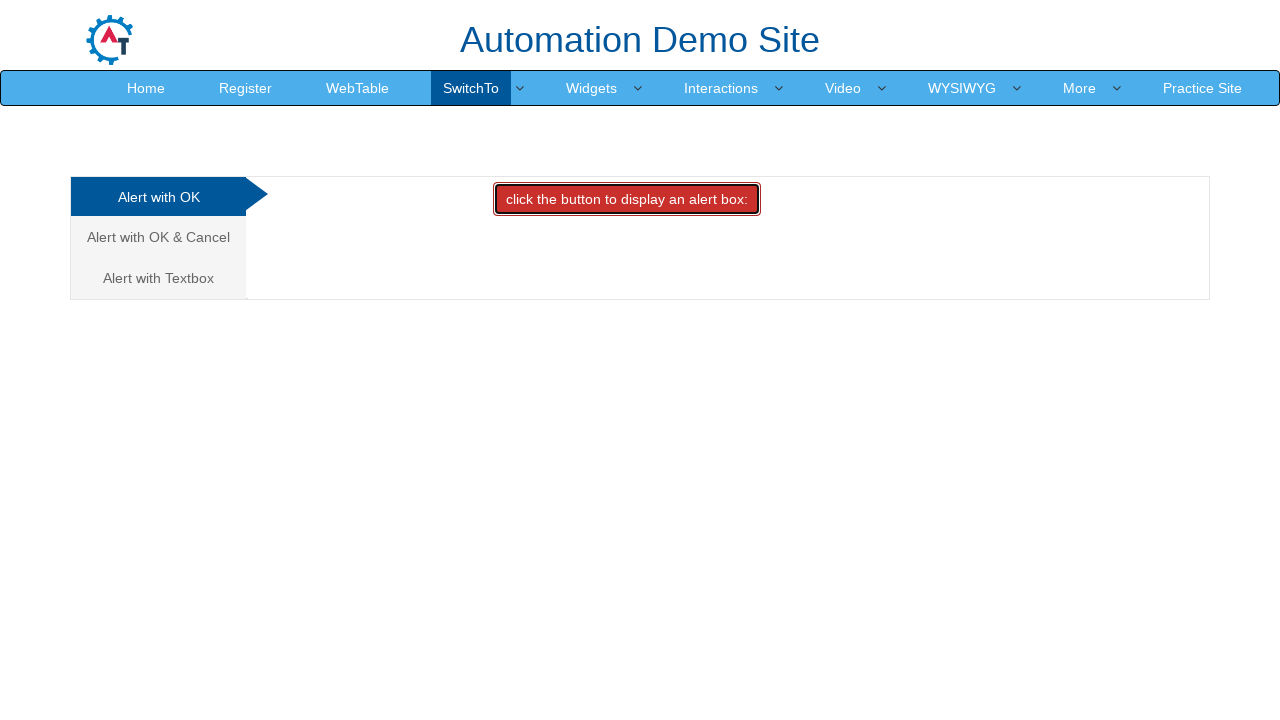